Navigates to a YouTube video page and waits for the video player element to load, verifying the page renders correctly.

Starting URL: https://www.youtube.com/watch?v=dQw4w9WgXcQ

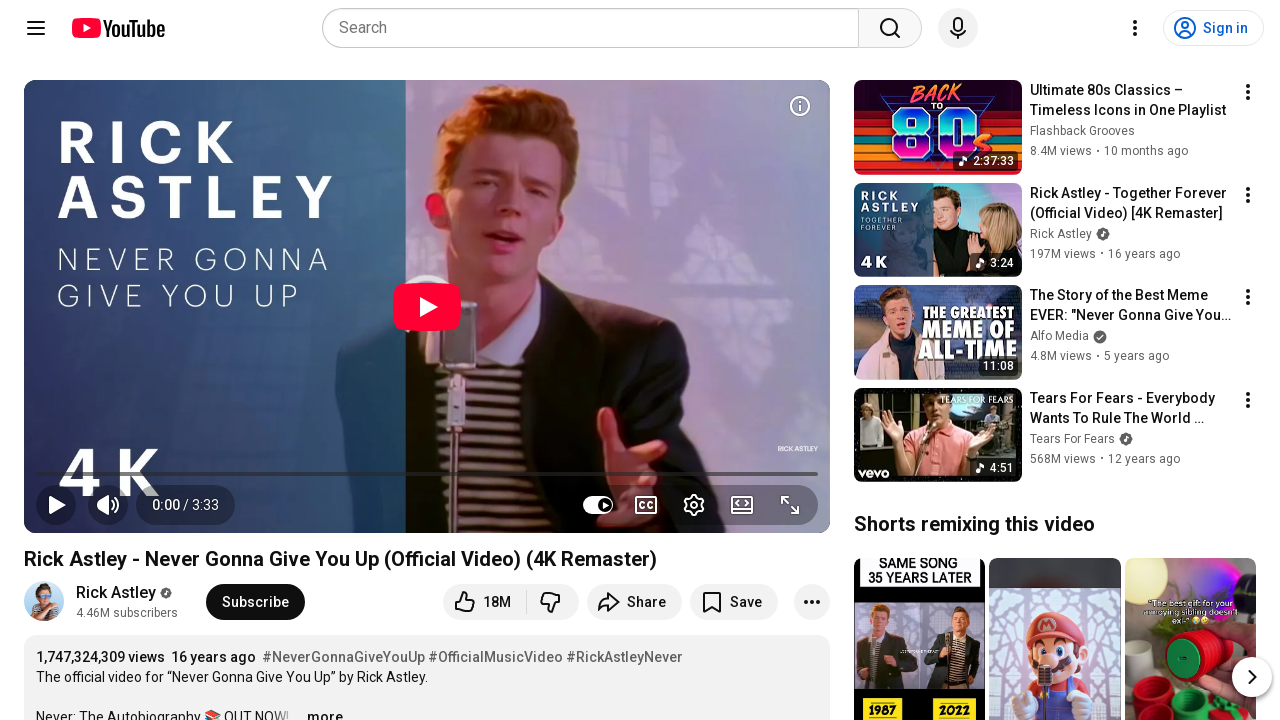

Waited for video player element to load on YouTube page
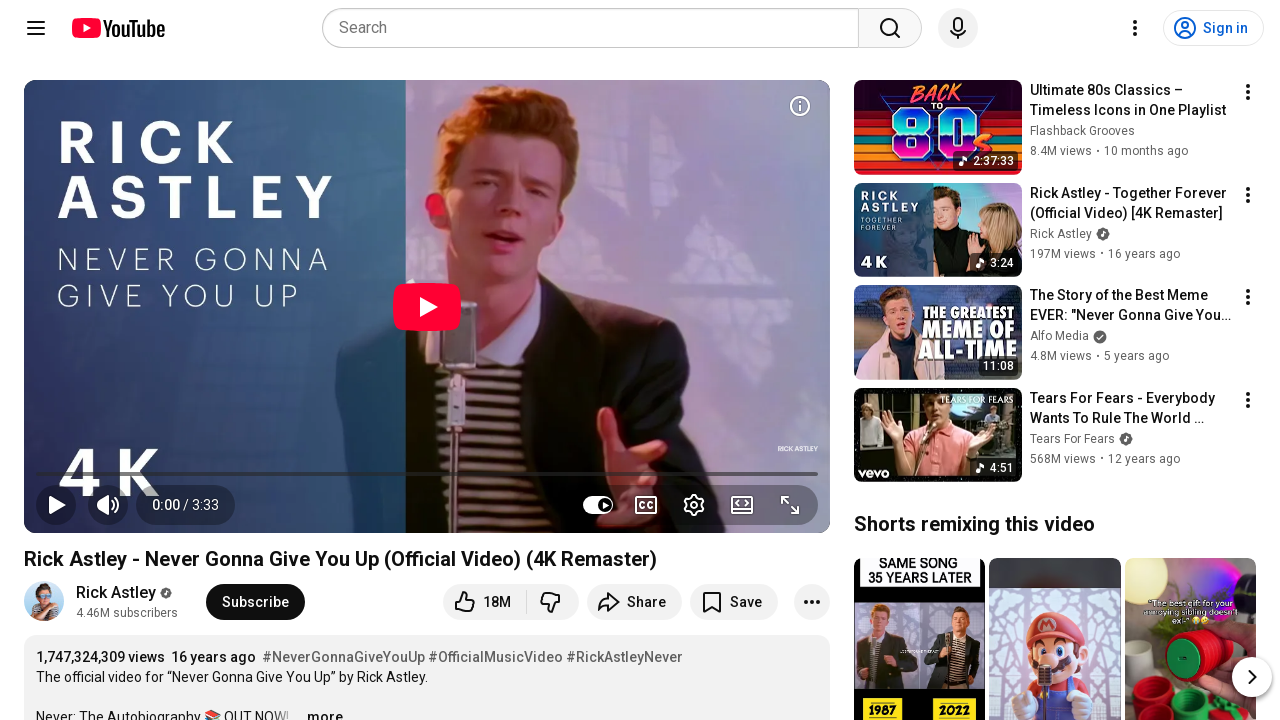

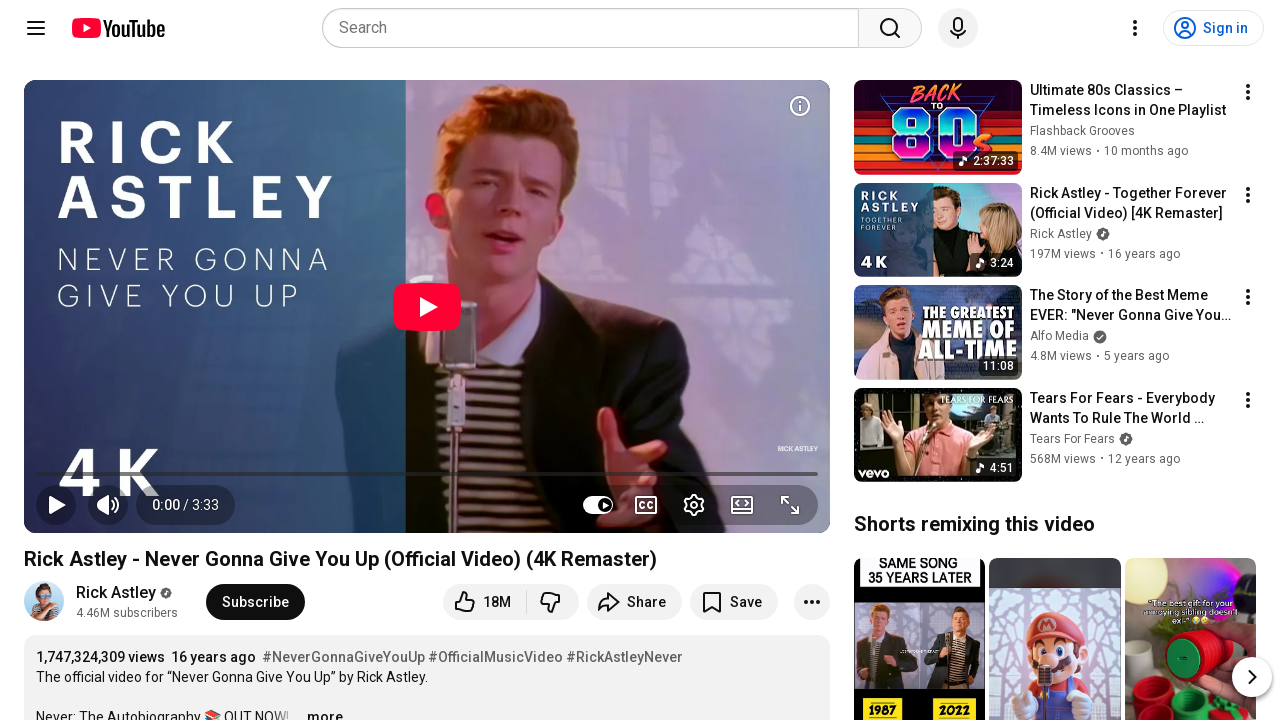